Tests iframe interaction by clicking a tab, switching to an iframe, and entering text into an input field within the frame.

Starting URL: https://demo.automationtesting.in/Frames.html

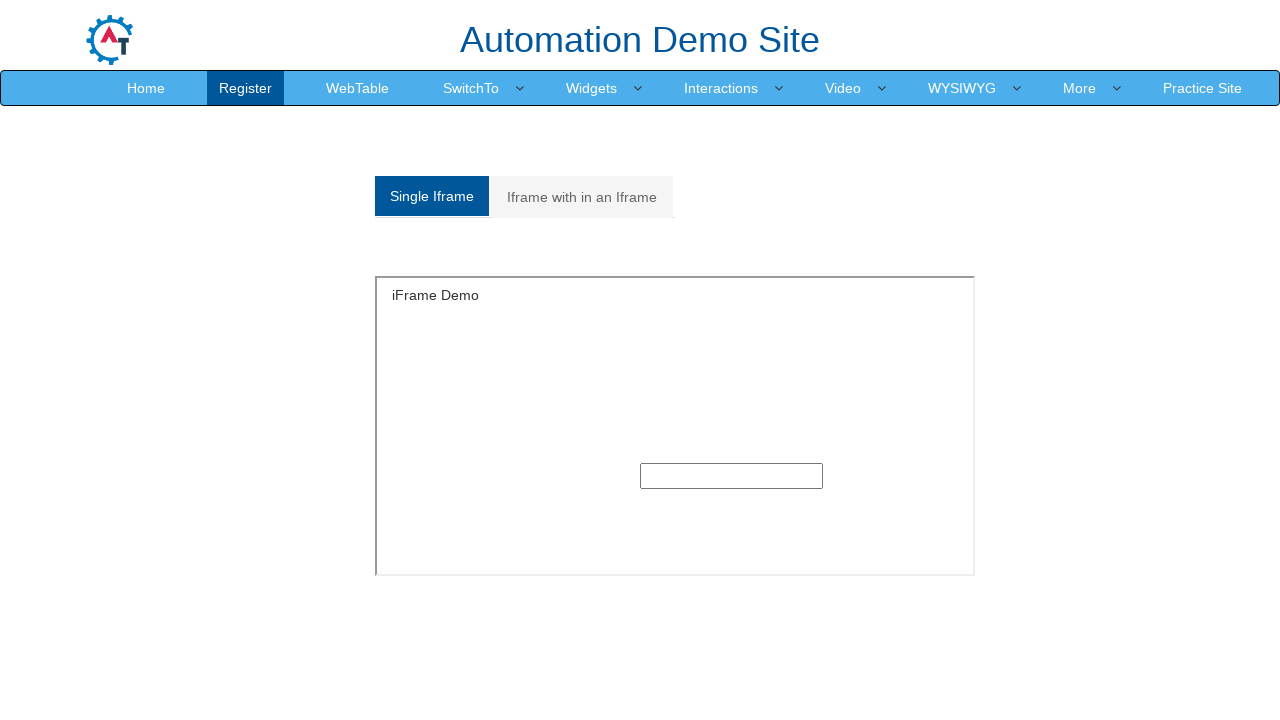

Clicked the first tab element at (432, 196) on (//a[@data-toggle='tab'])[1]
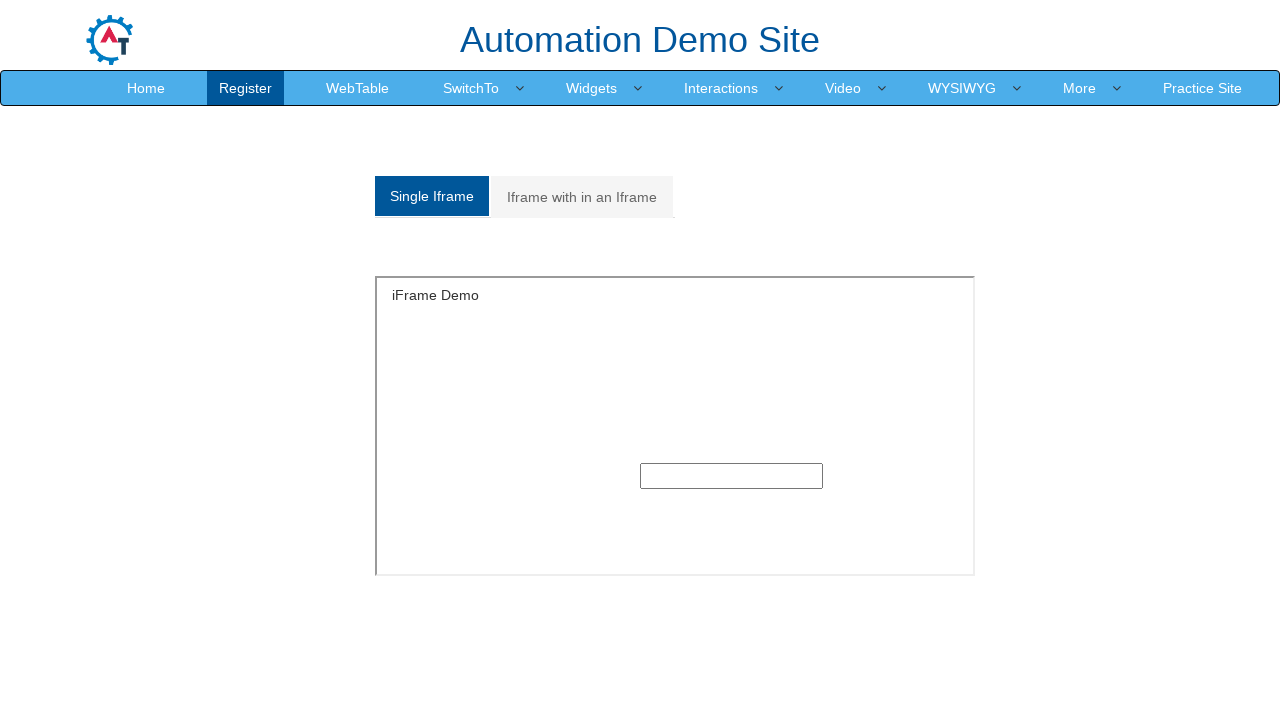

Located the first iframe on the page
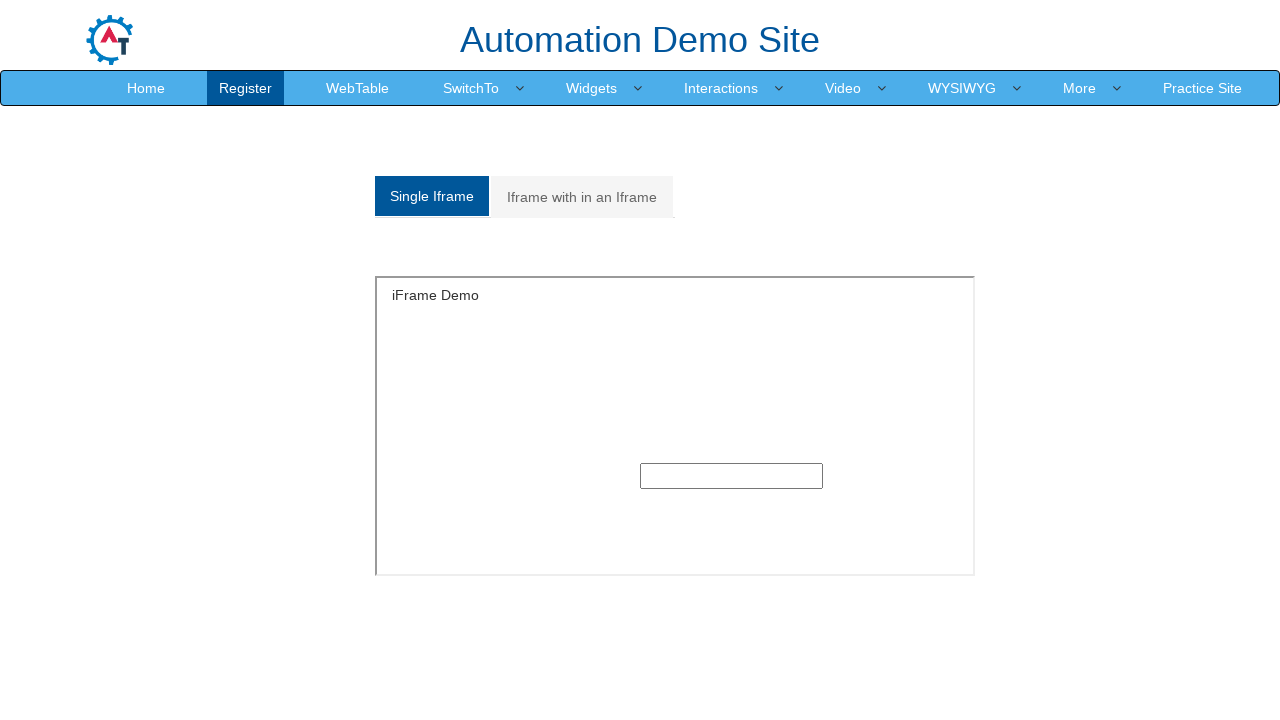

Entered 'hello' into the text input field within the iframe on iframe >> nth=0 >> internal:control=enter-frame >> input[type='text']
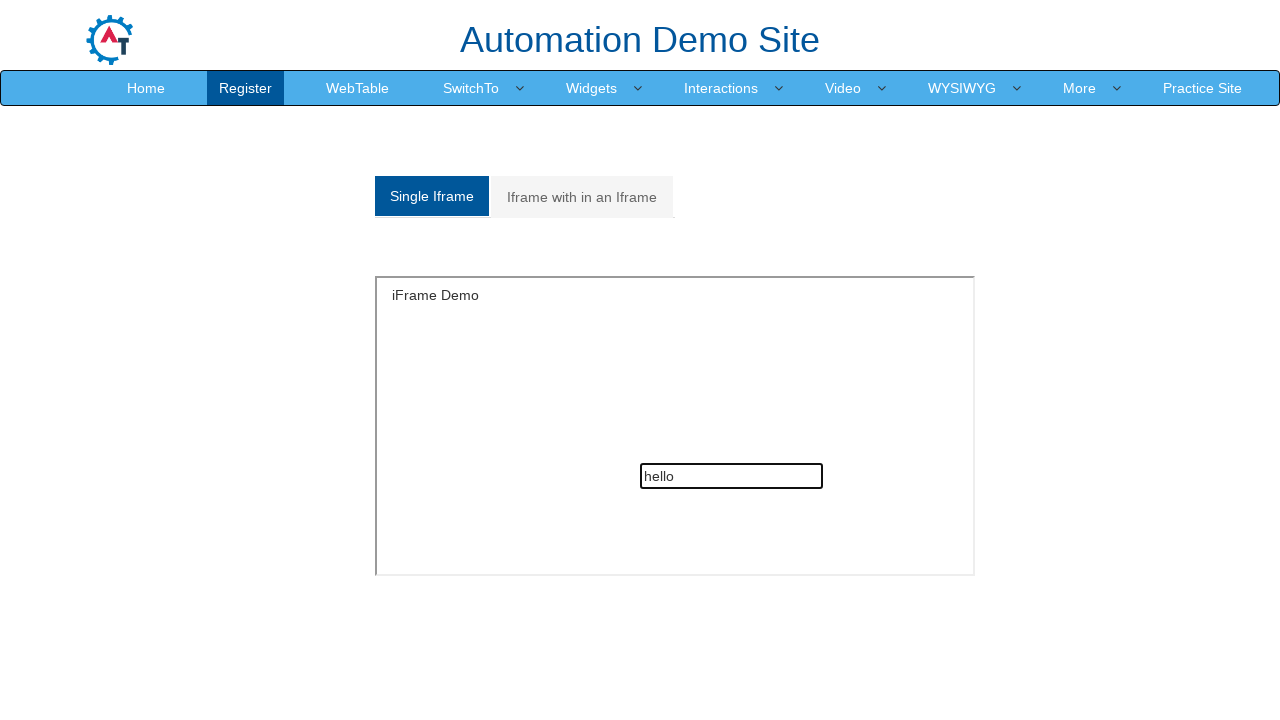

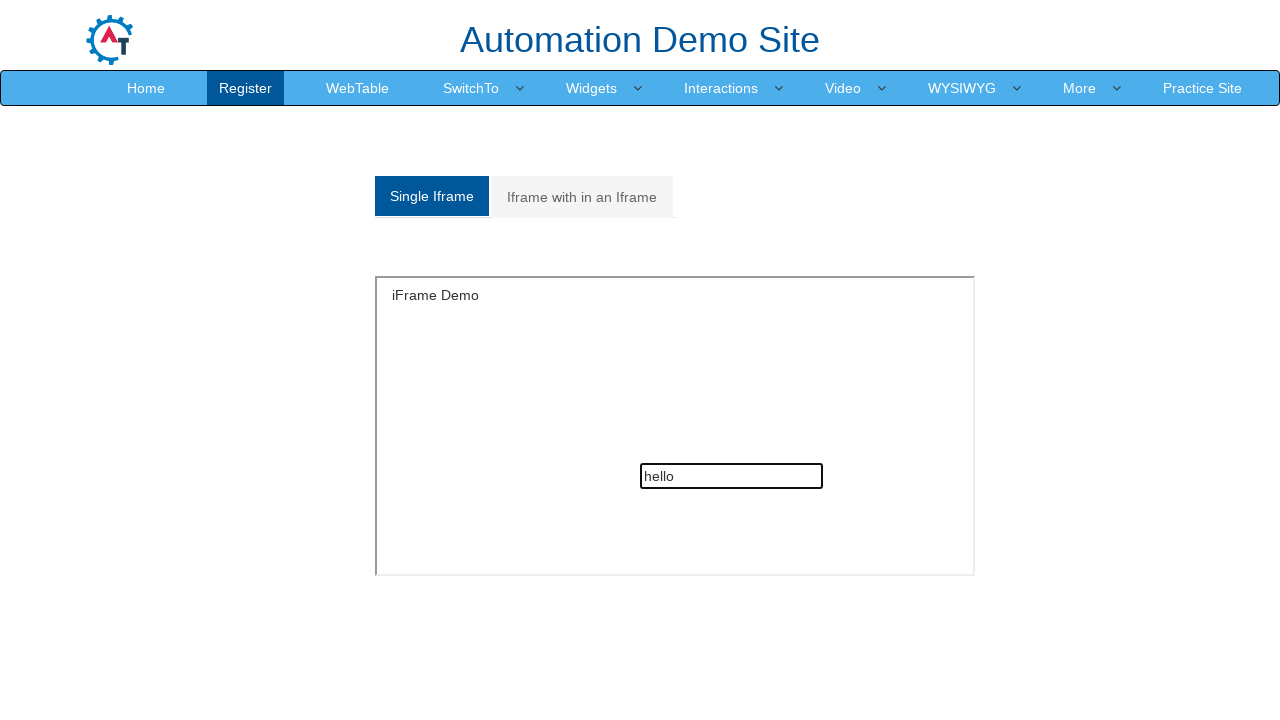